Tests an e-commerce grocery site by searching for products containing 'ca', verifying 4 products are displayed, adding items to cart including Cashews, and proceeding through checkout to place an order.

Starting URL: https://rahulshettyacademy.com/seleniumPractise/#/

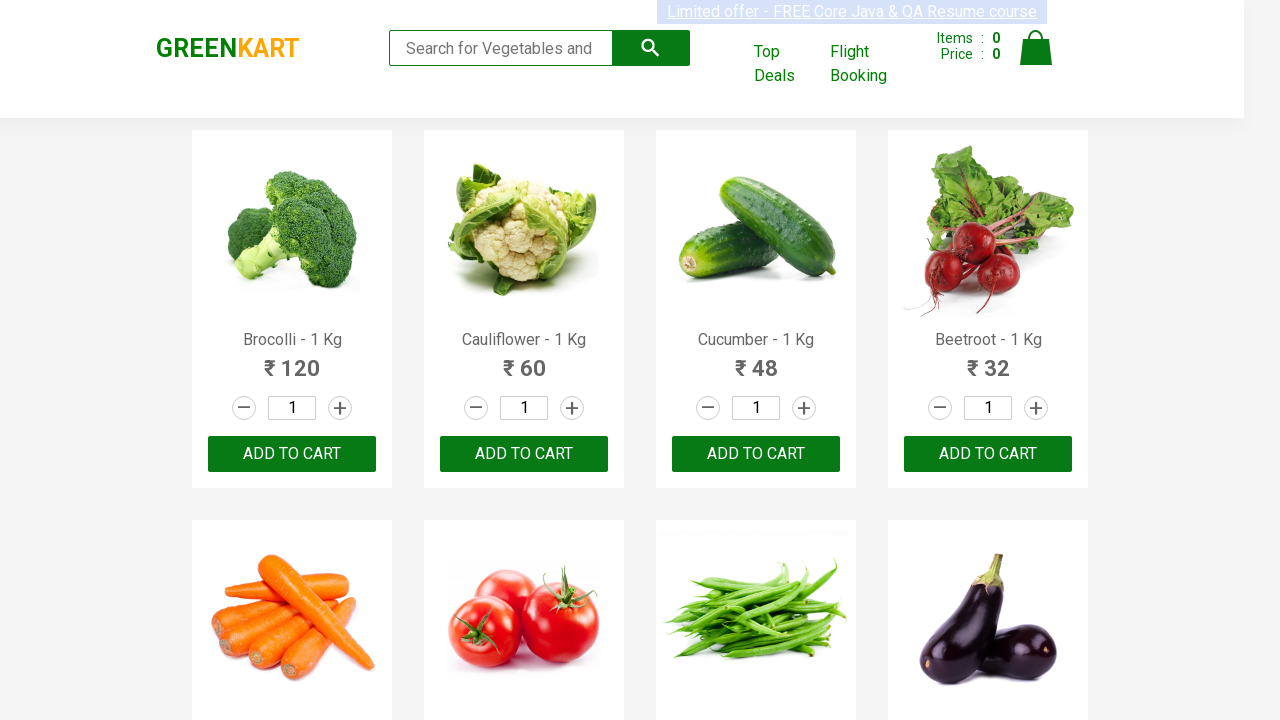

Clicked on search box at (501, 48) on .search-keyword
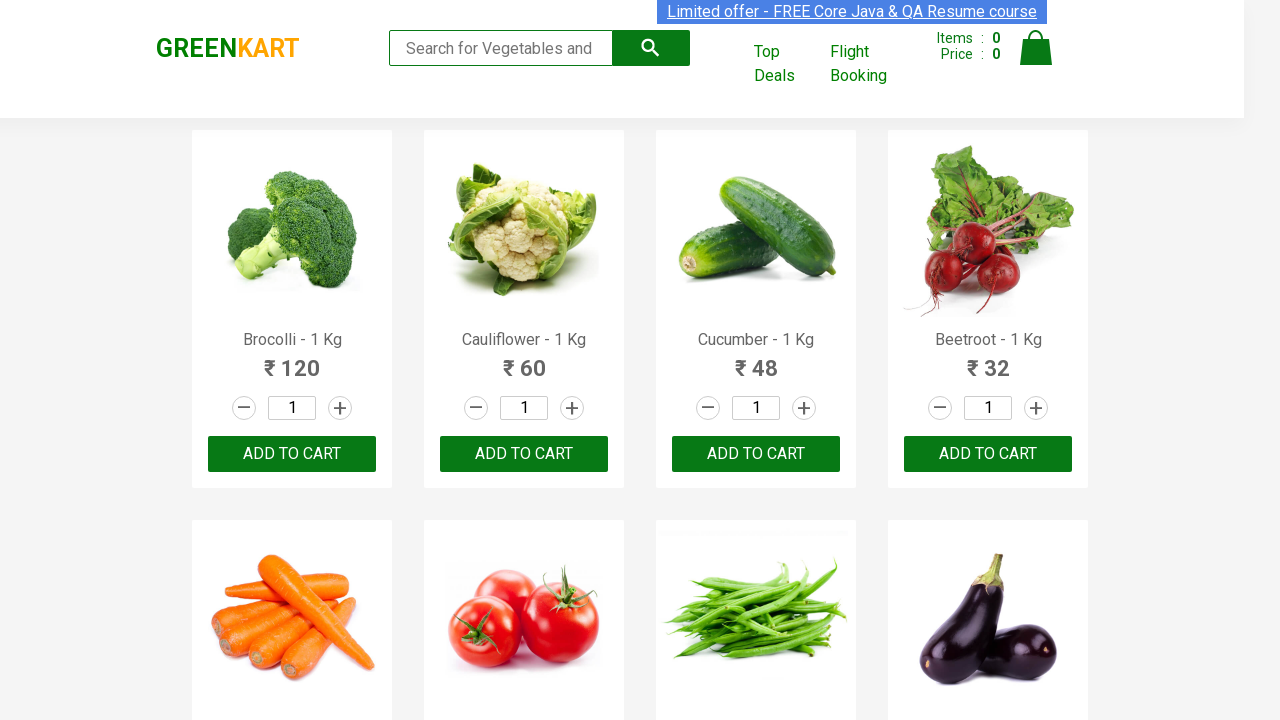

Typed 'ca' in search field on .search-keyword
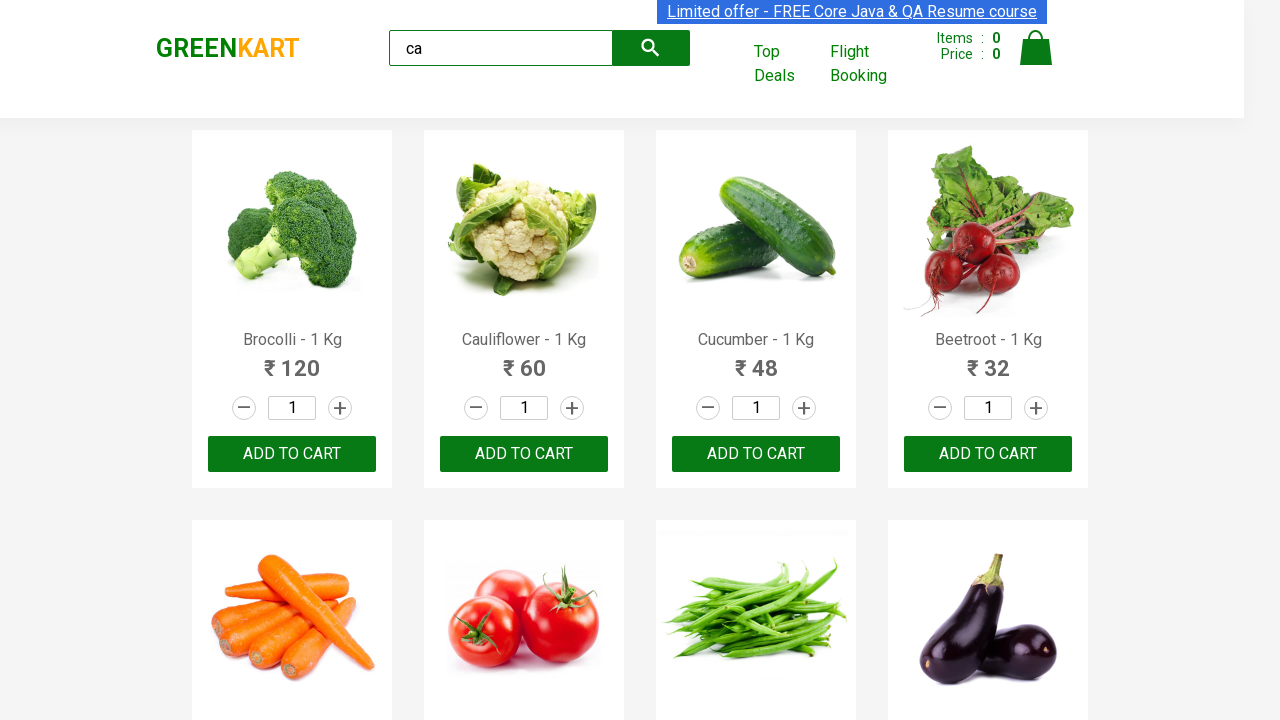

Waited 2 seconds for products to load
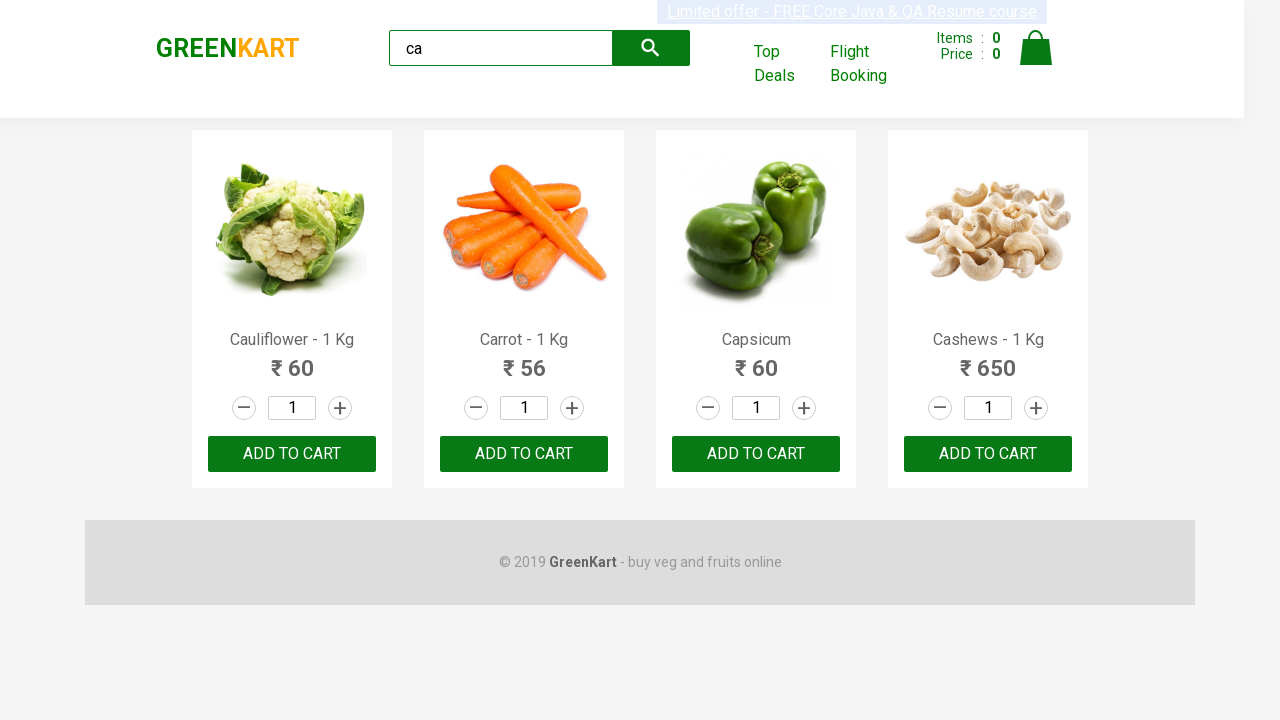

Verified that products are visible
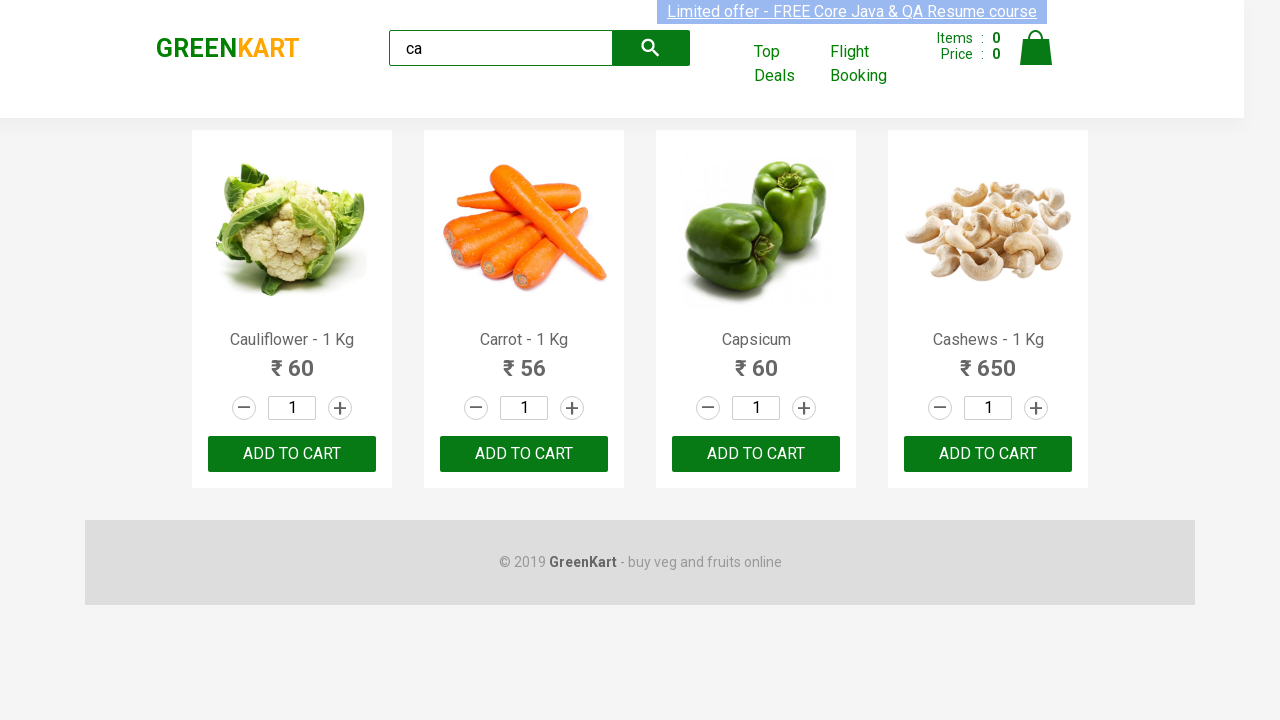

Clicked ADD TO CART on the 3rd product at (756, 454) on .products .product >> nth=2 >> text=ADD TO CART
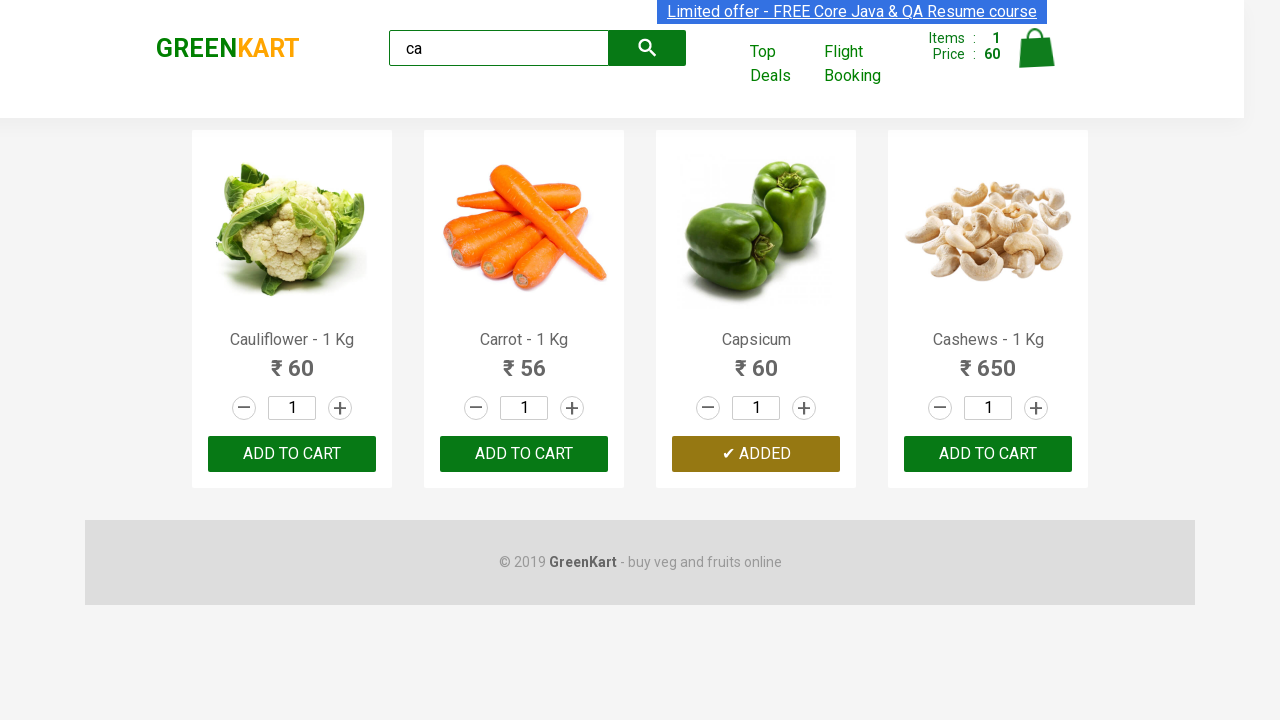

Found and clicked ADD TO CART for Cashews product at index 3 at (988, 454) on .products .product >> nth=3 >> button
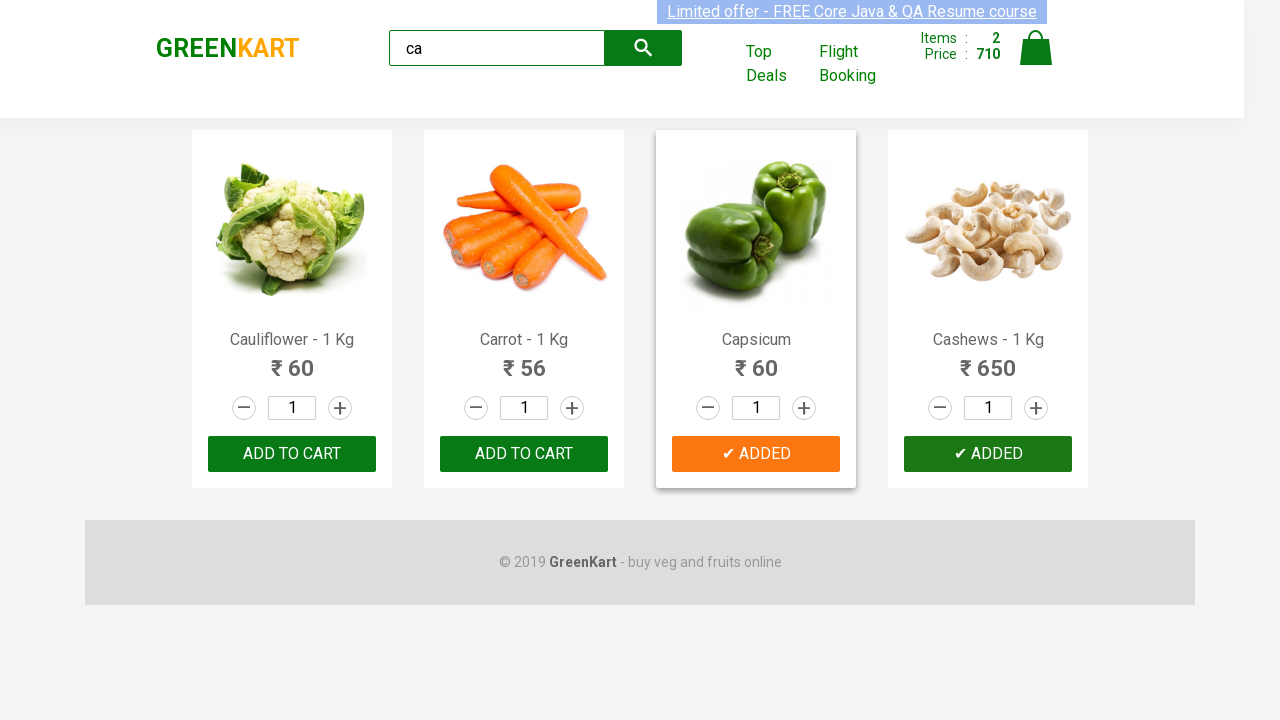

Verified brand text is visible
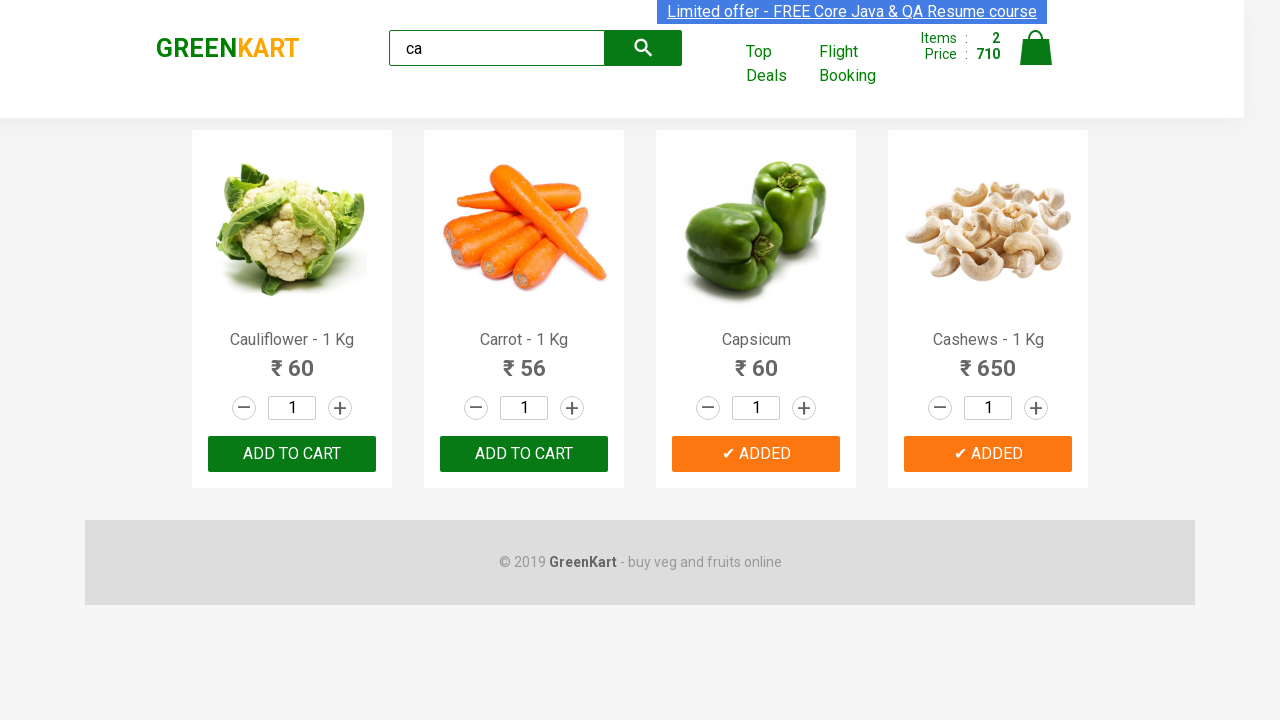

Clicked cart icon at (1036, 48) on .cart-icon > img
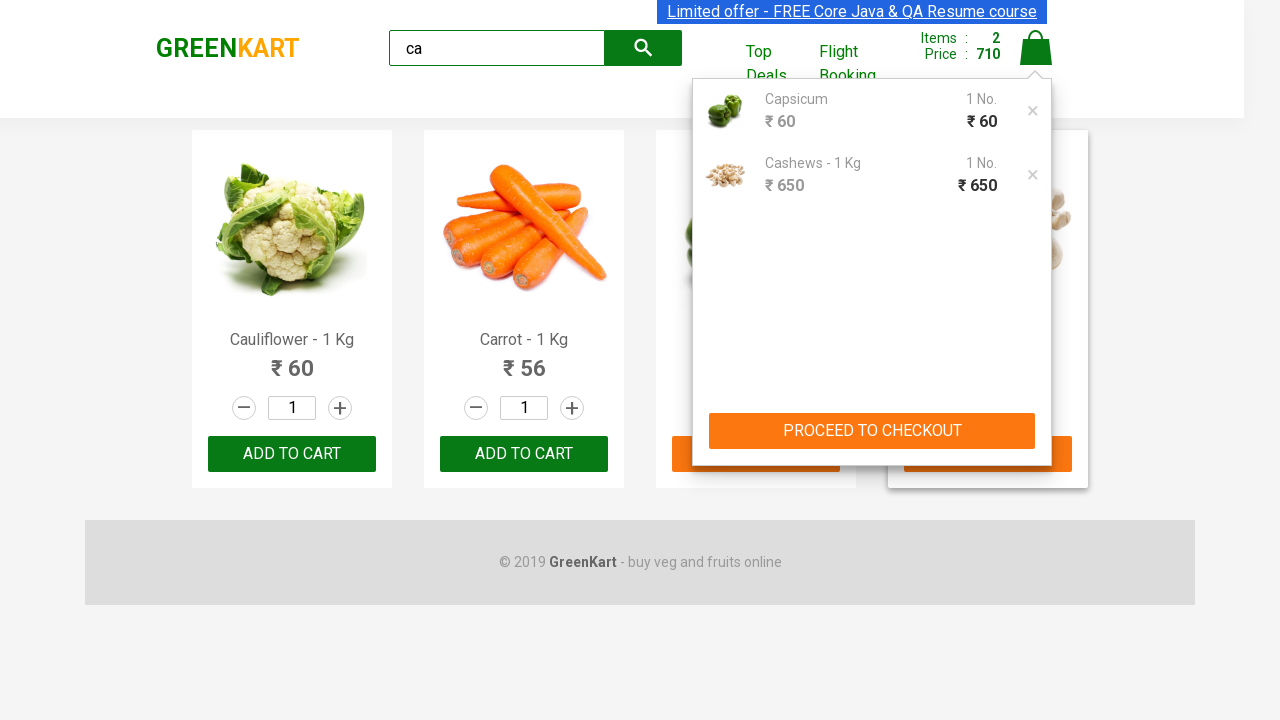

Clicked PROCEED TO CHECKOUT button at (872, 431) on text=PROCEED TO CHECKOUT
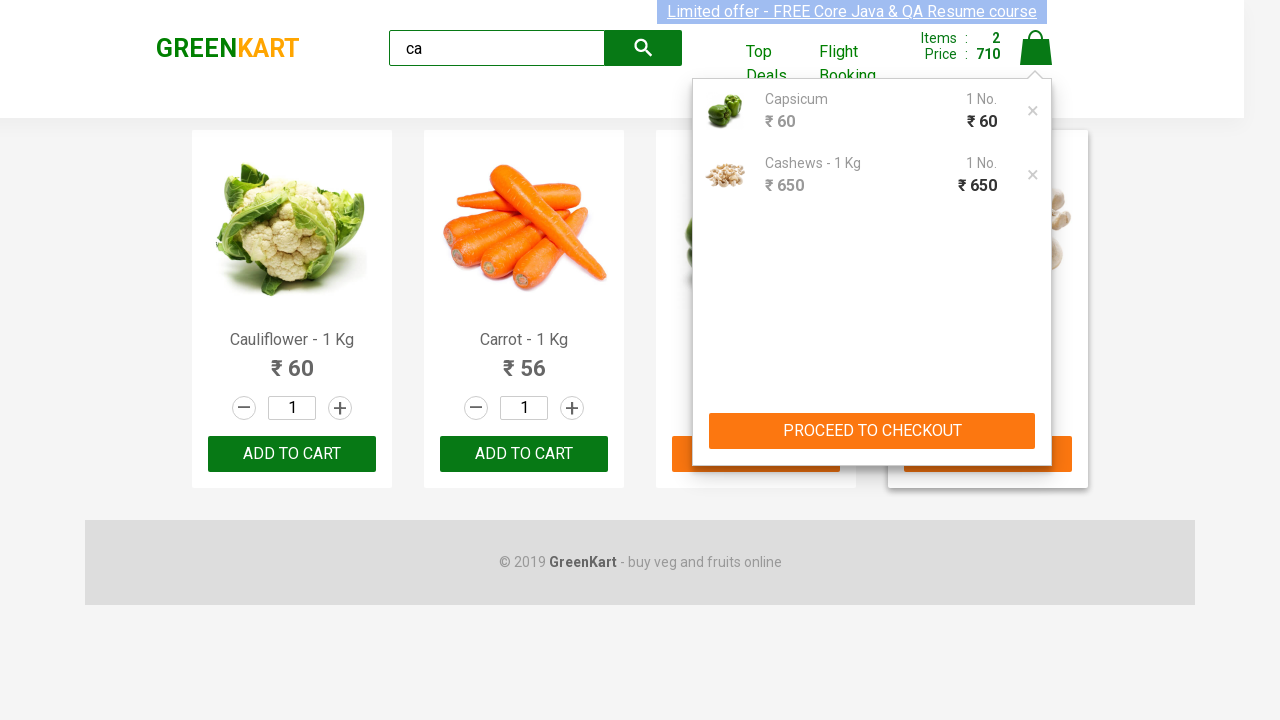

Clicked Place Order button to complete purchase at (1036, 491) on text=Place Order
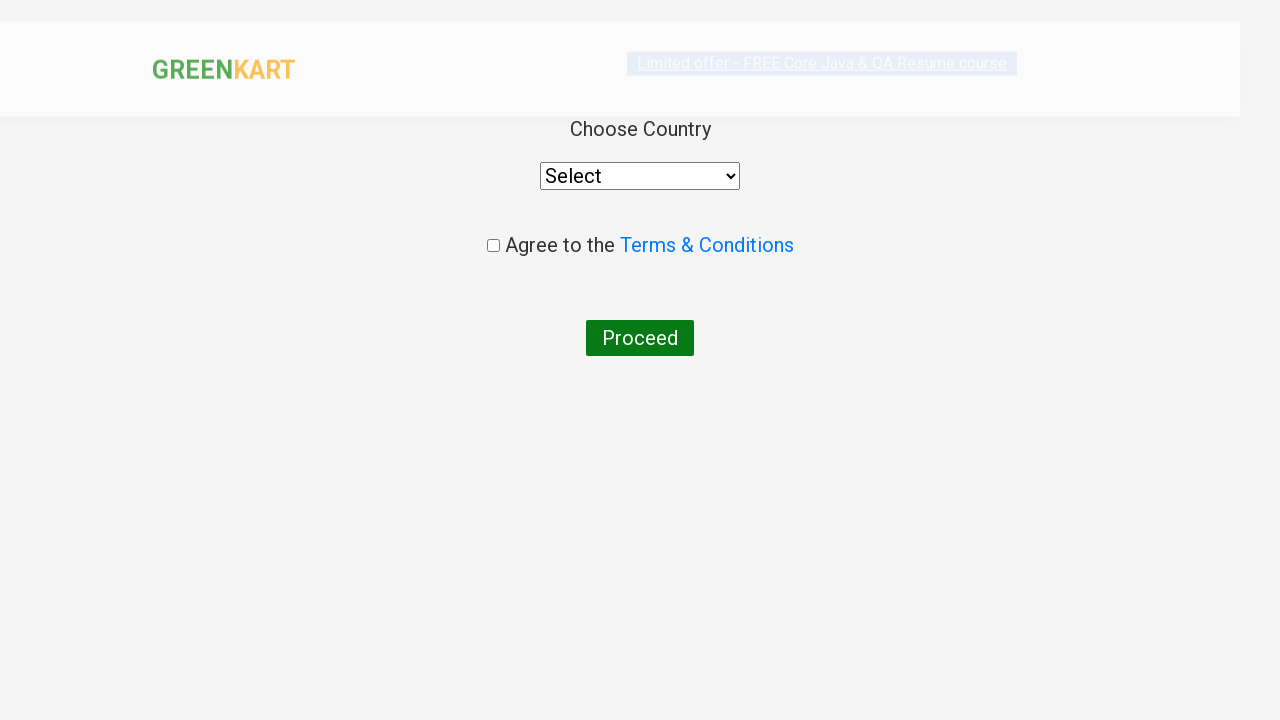

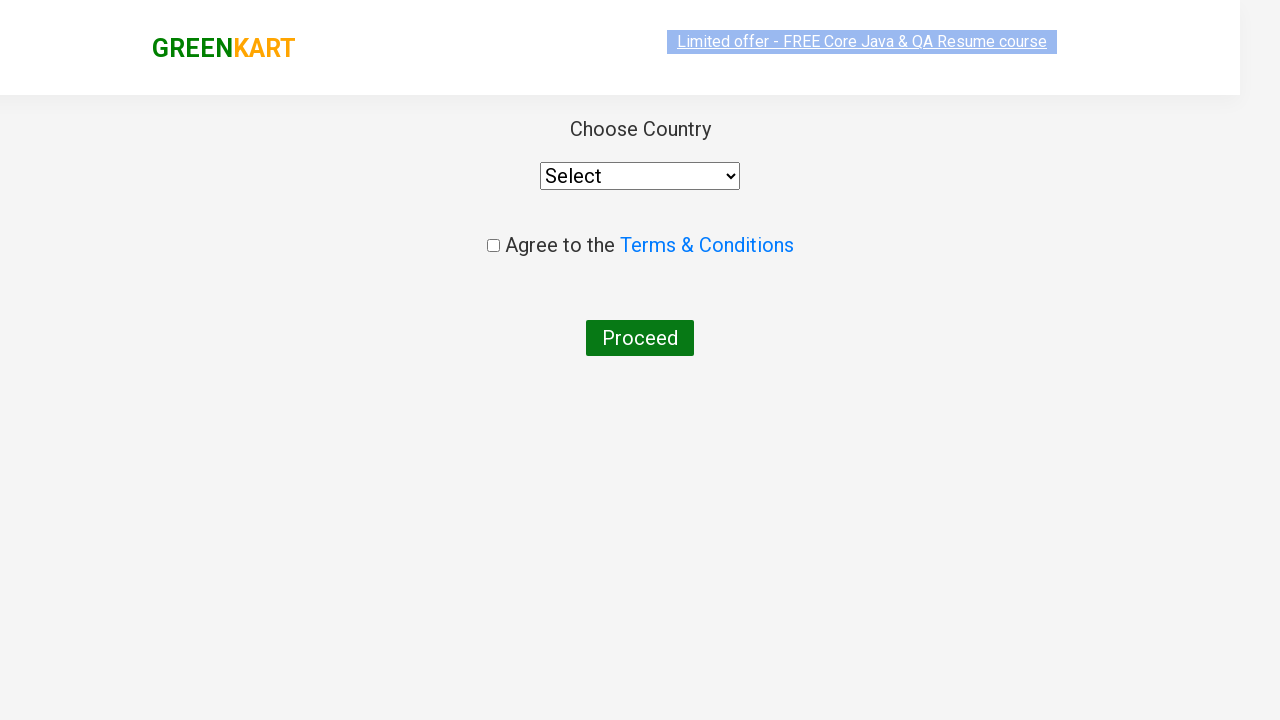